Tests that the login form displays "Username is required" error message when both username and password fields are cleared and the login button is clicked

Starting URL: https://www.saucedemo.com/

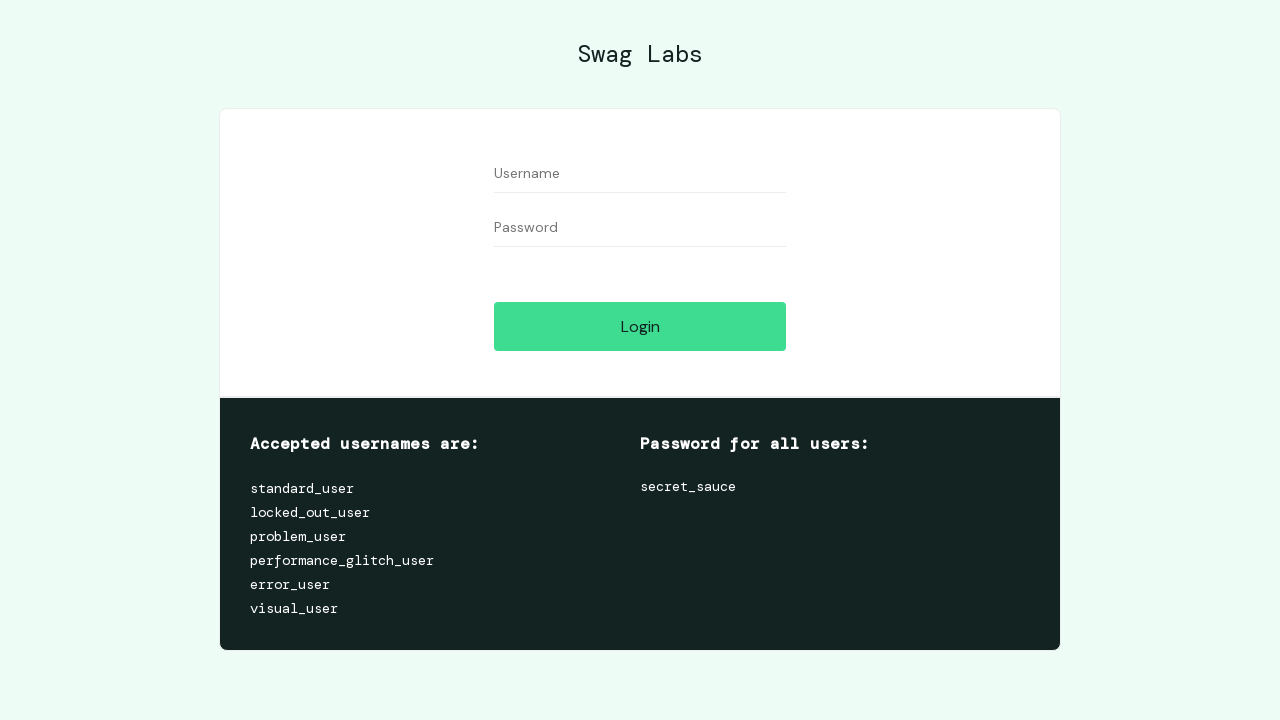

Filled username field with 'testuser' on input[id='user-name']
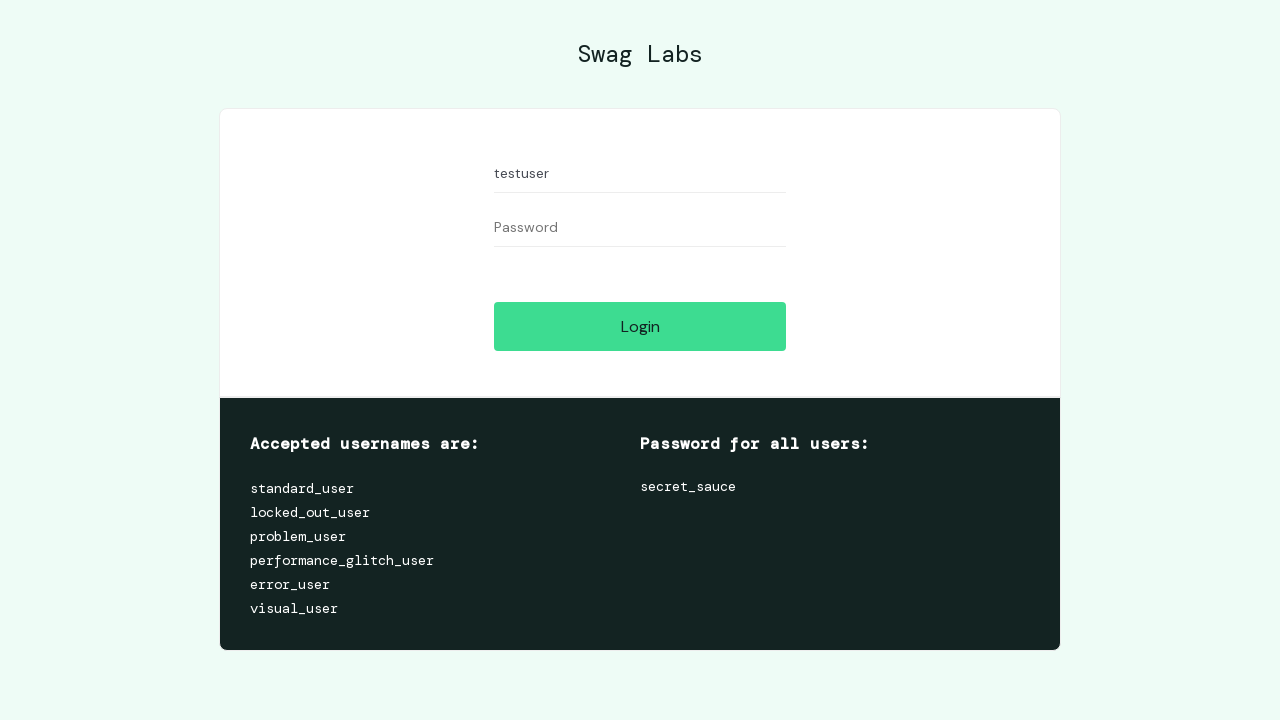

Filled password field with 'testpassword' on input[id='password']
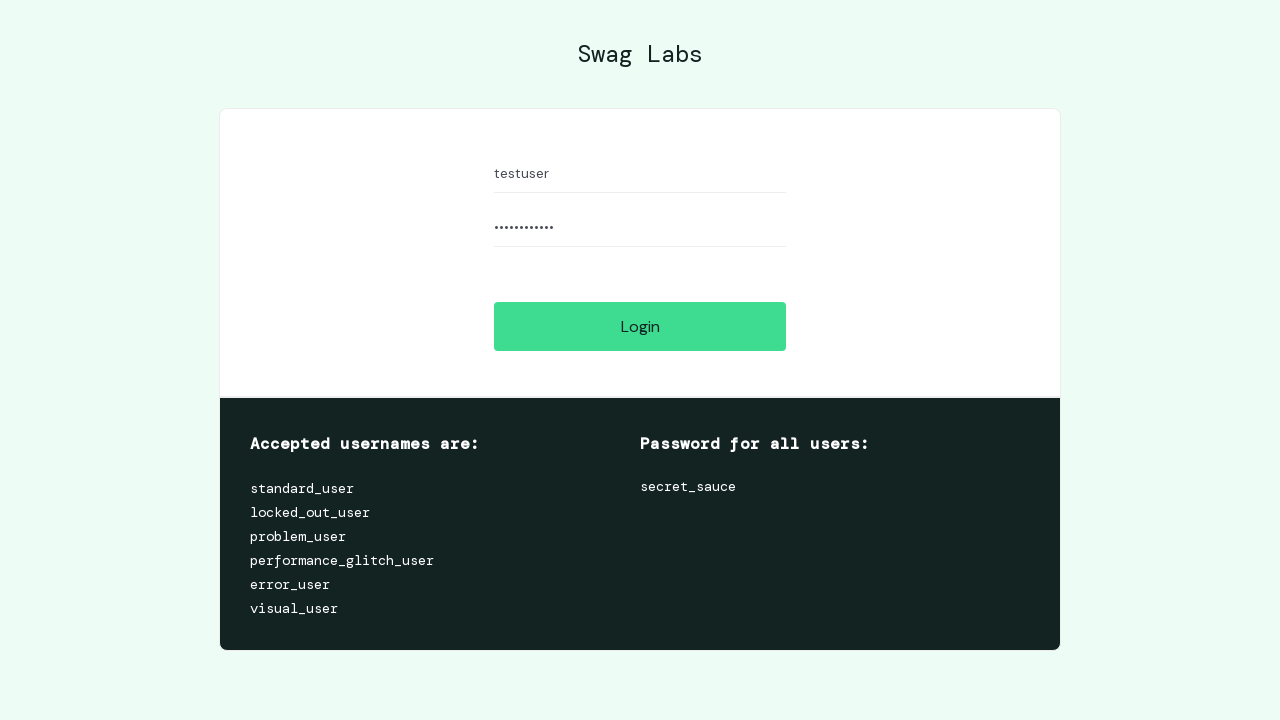

Cleared username field on input[id='user-name']
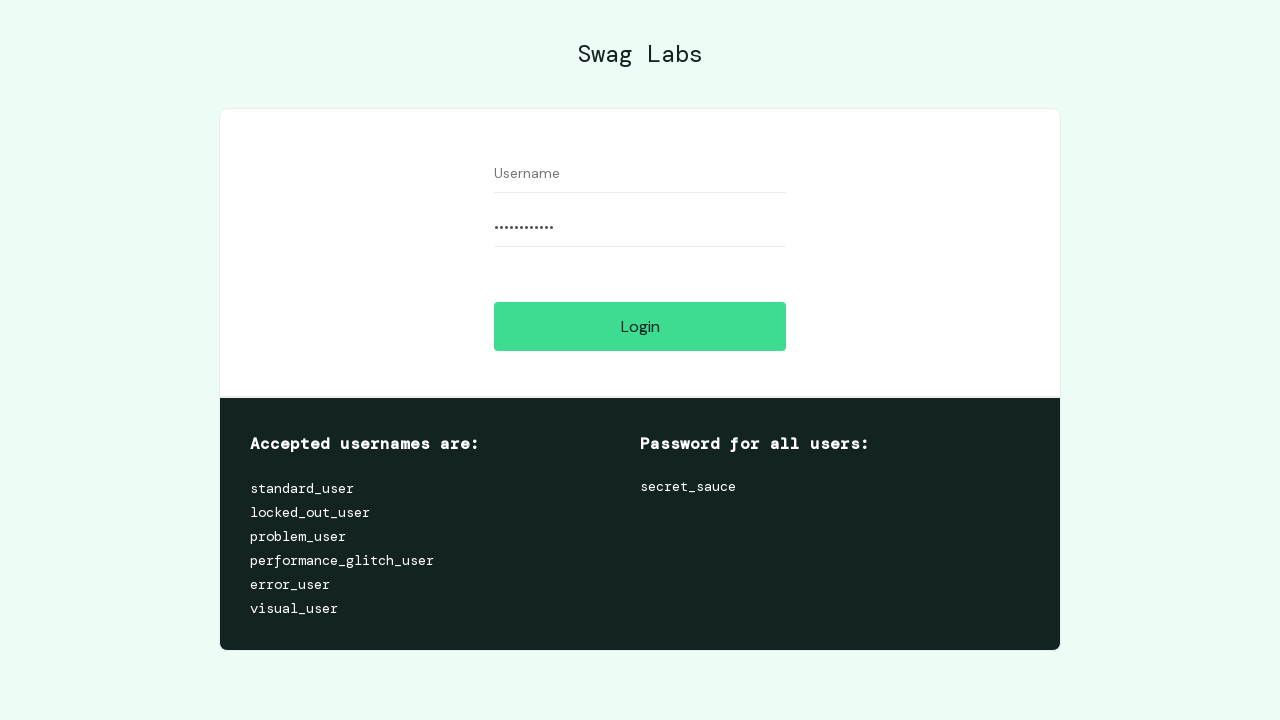

Cleared password field on input[id='password']
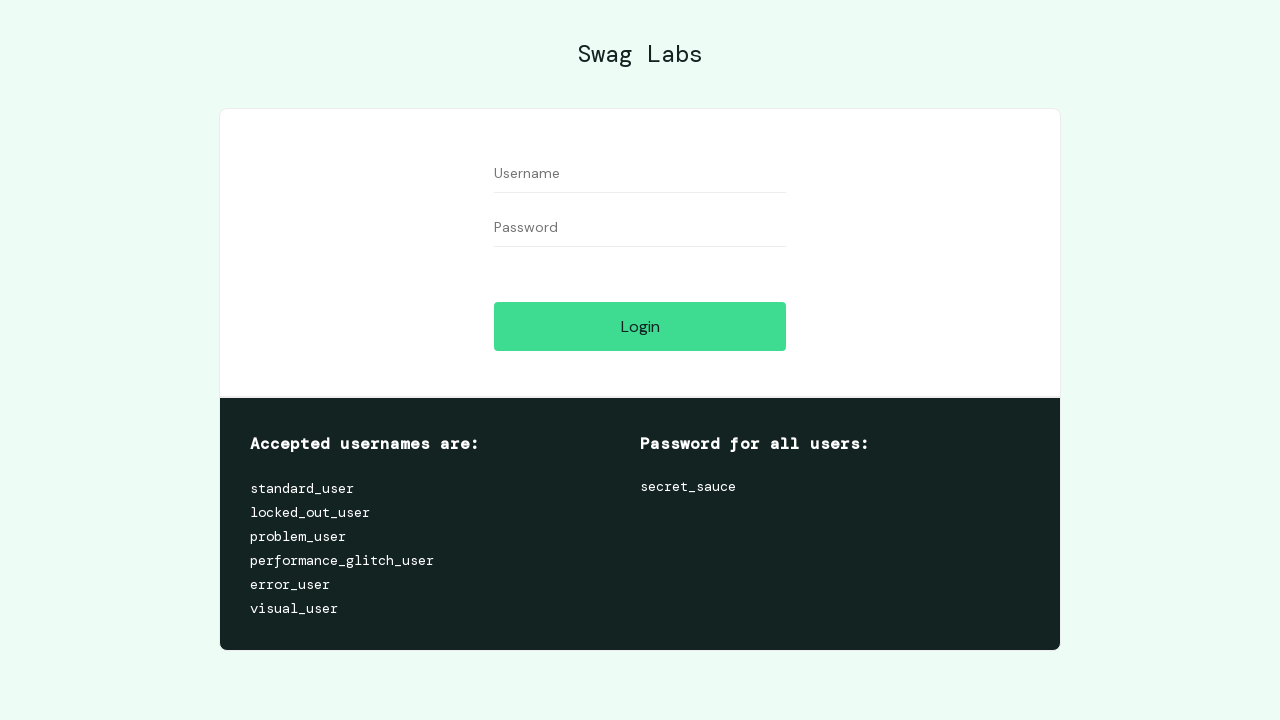

Clicked Login button with empty credentials at (640, 326) on input[id='login-button']
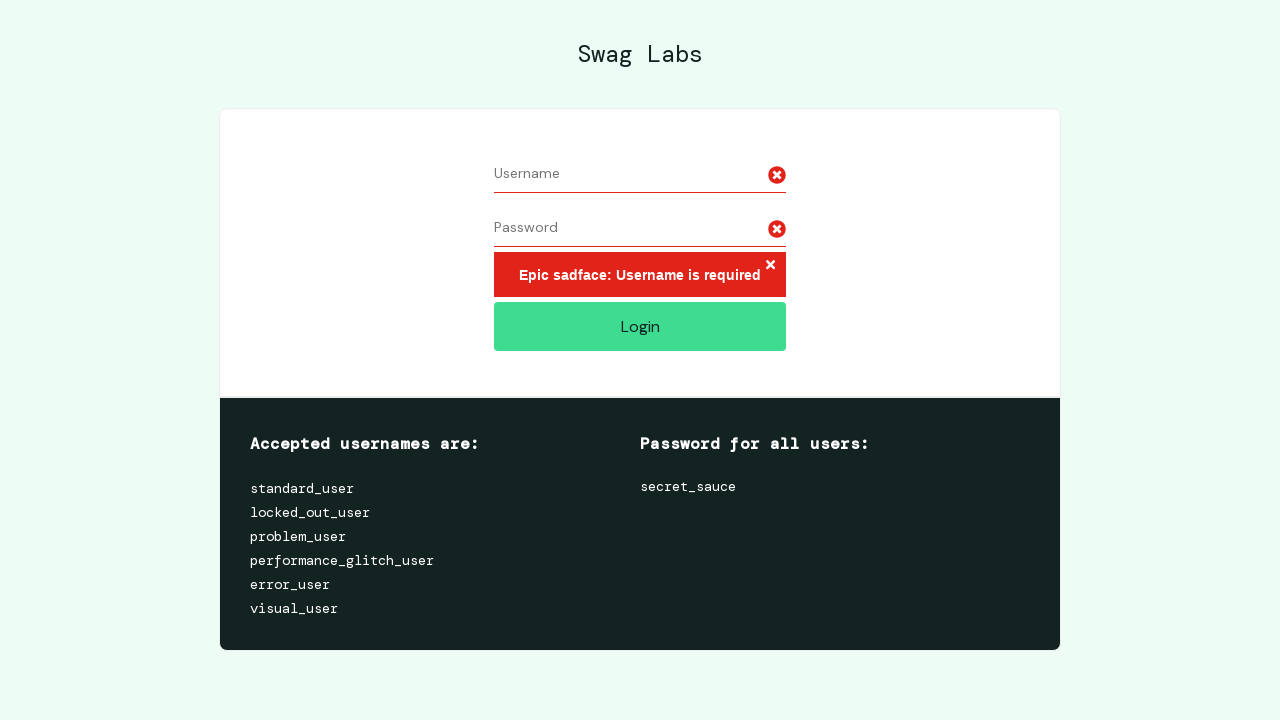

Error message element appeared
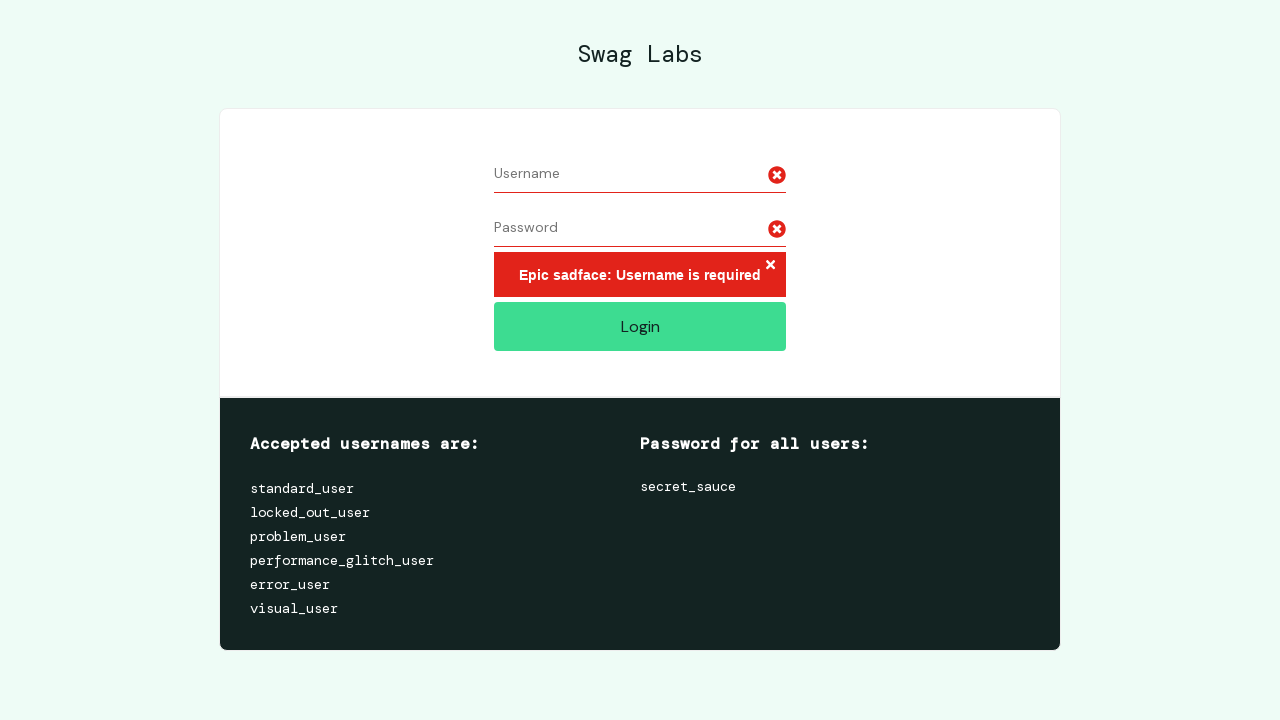

Located error message element
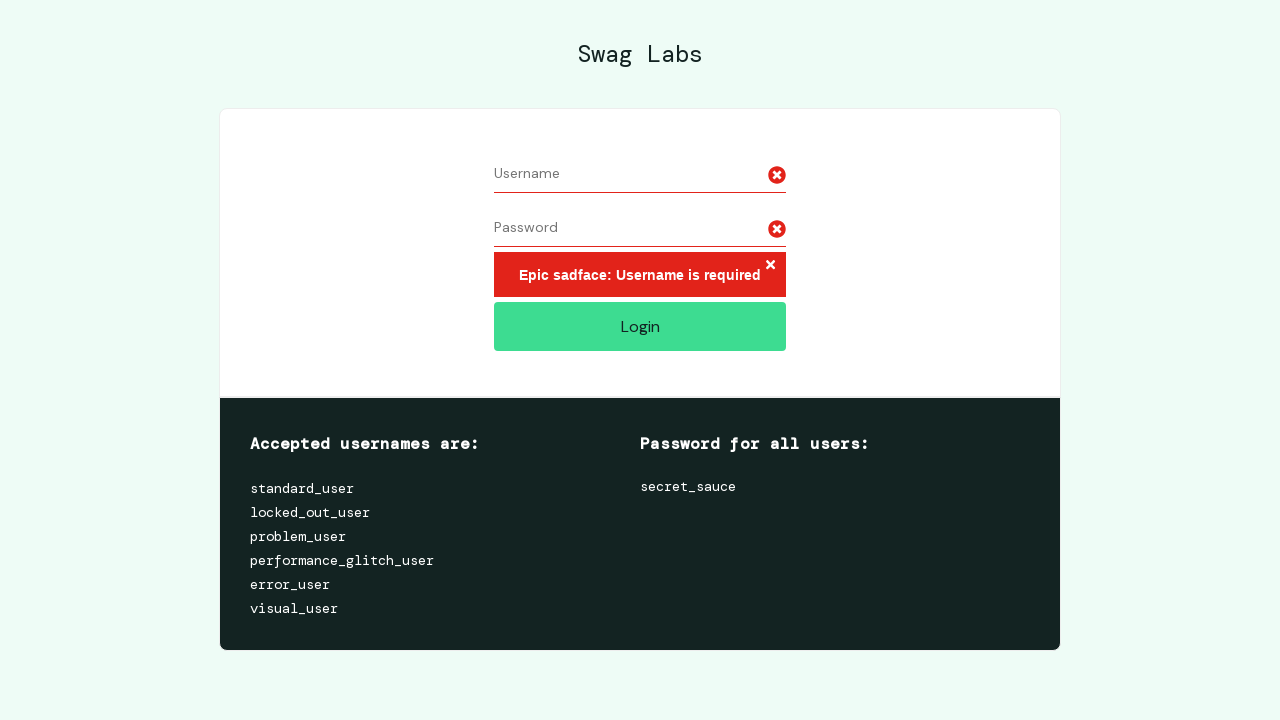

Verified 'Username is required' error message is displayed
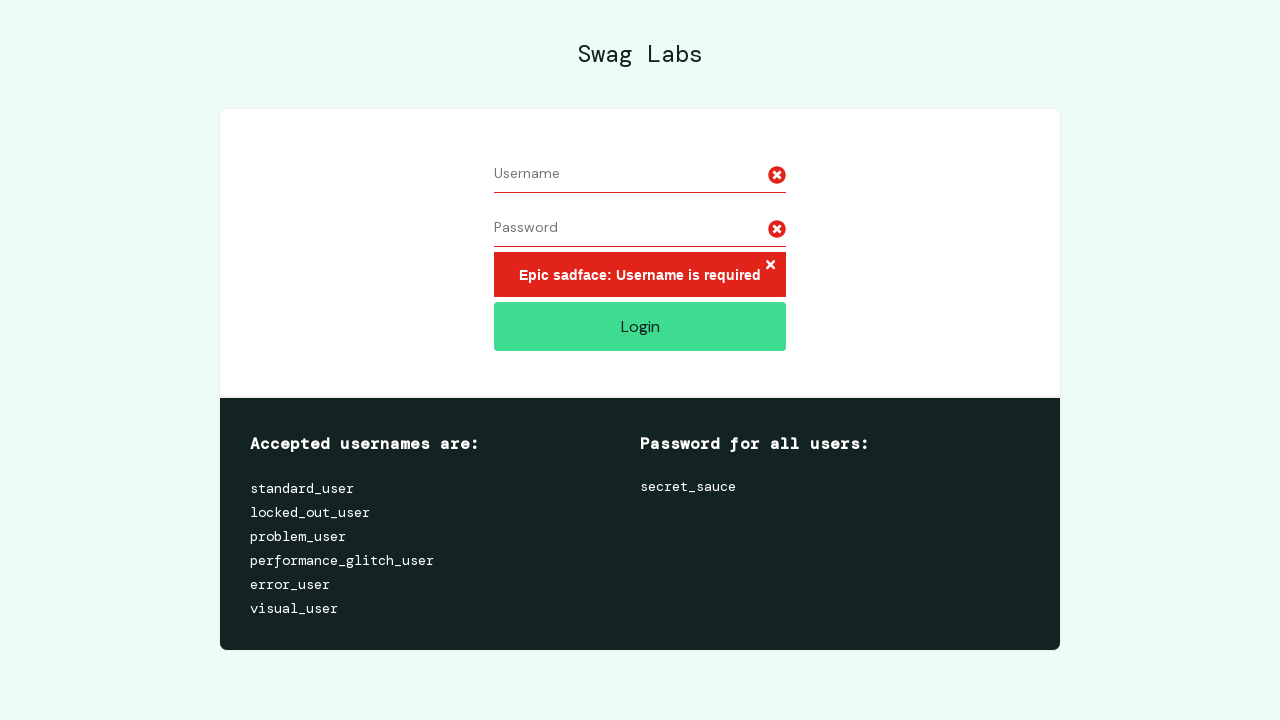

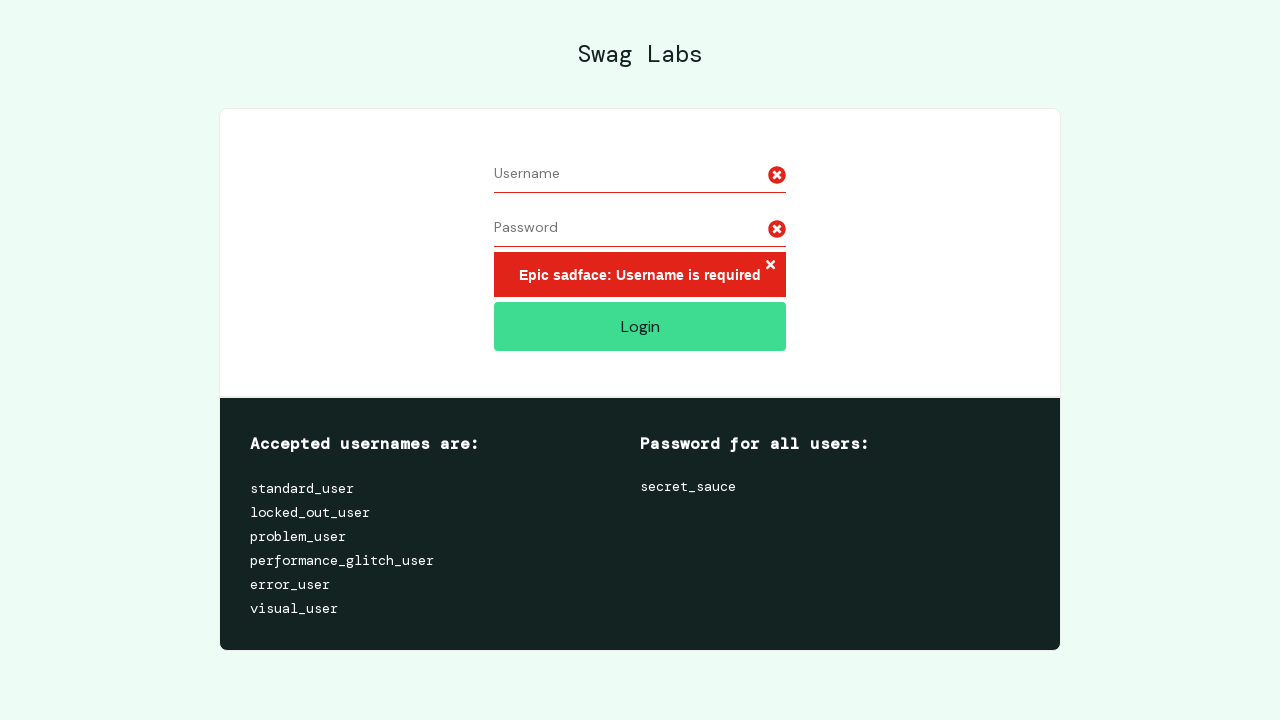